Opens a browser, maximizes the window, and navigates to the Automation Testing UK website to verify the page loads successfully.

Starting URL: https://www.automationtesting.co.uk

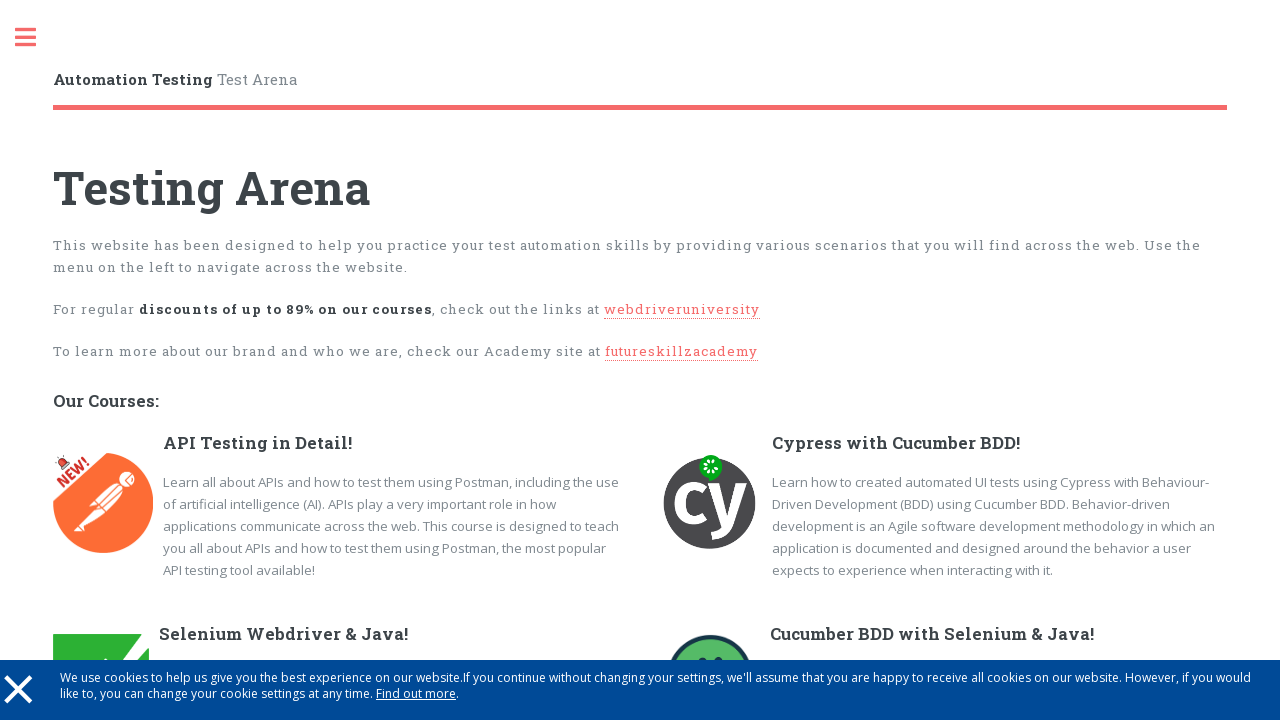

Set viewport size to 1920x1080 to maximize window
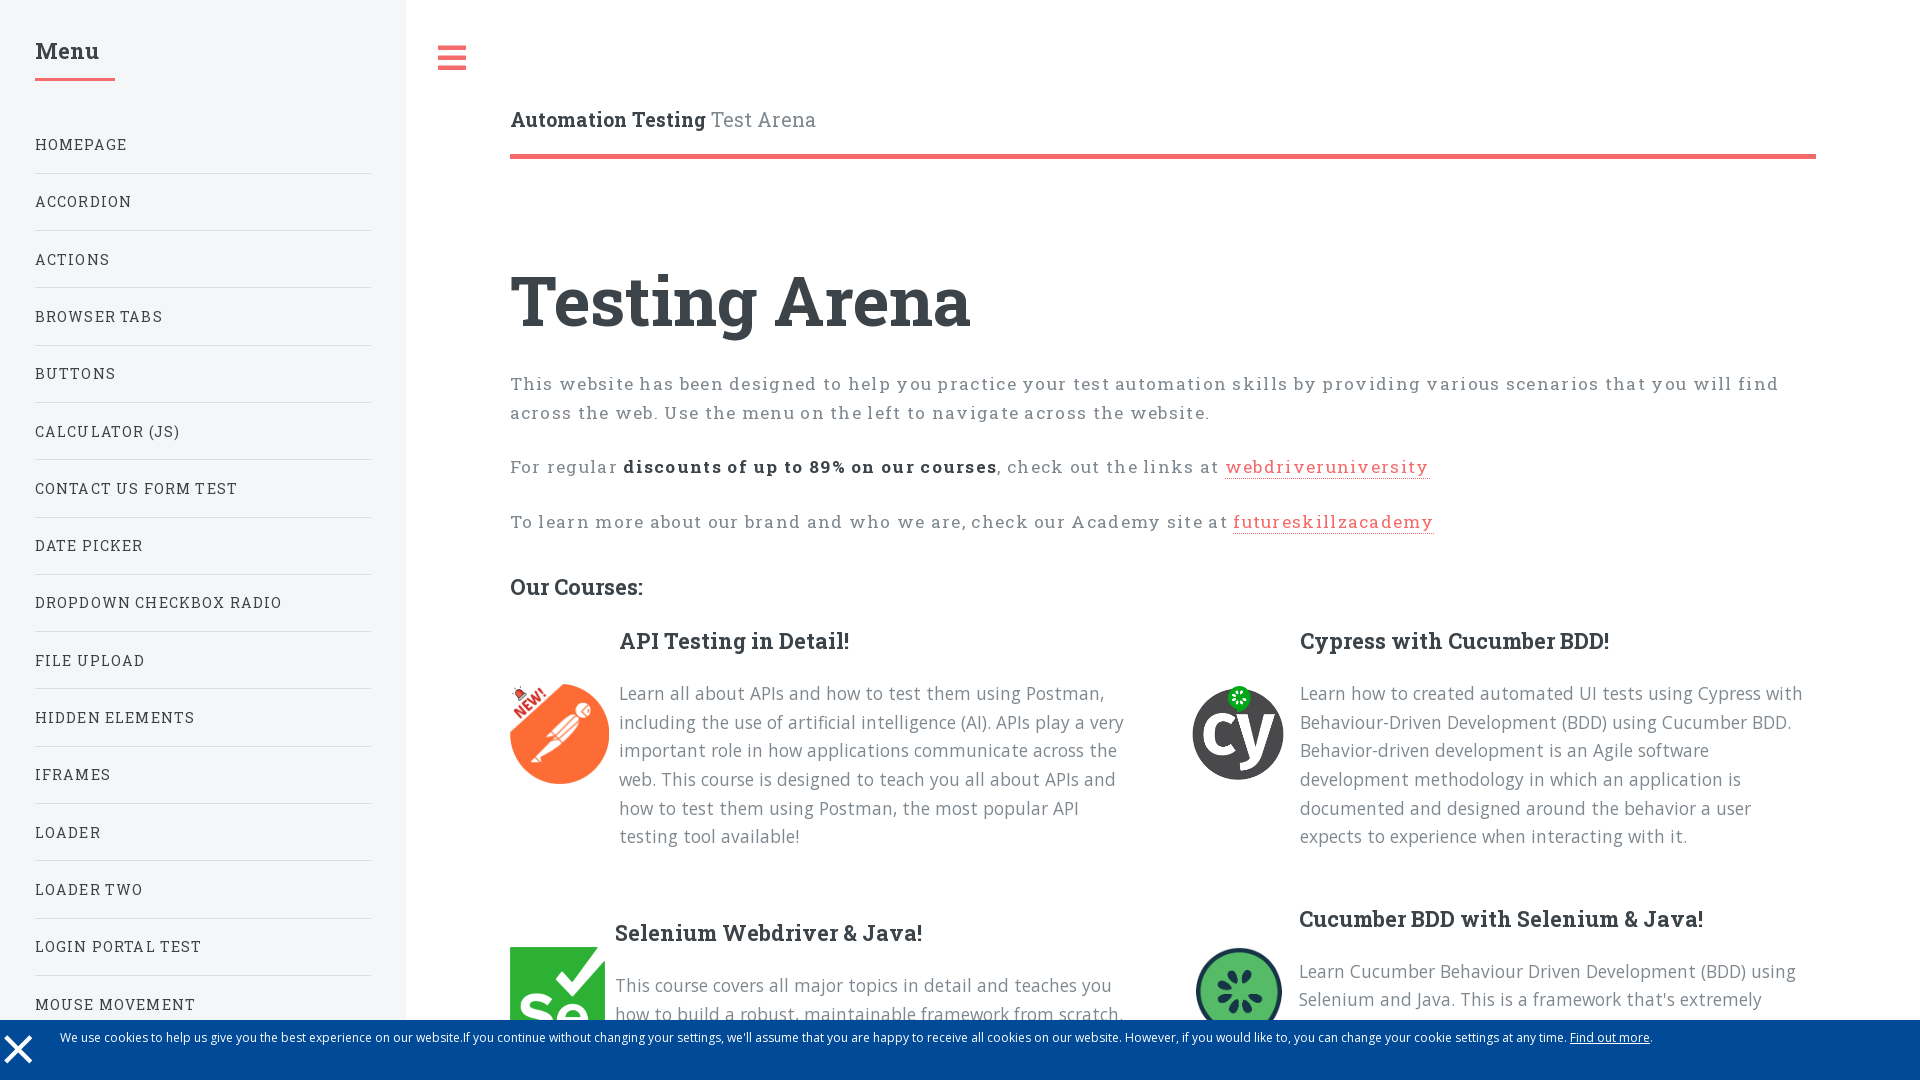

Page fully loaded
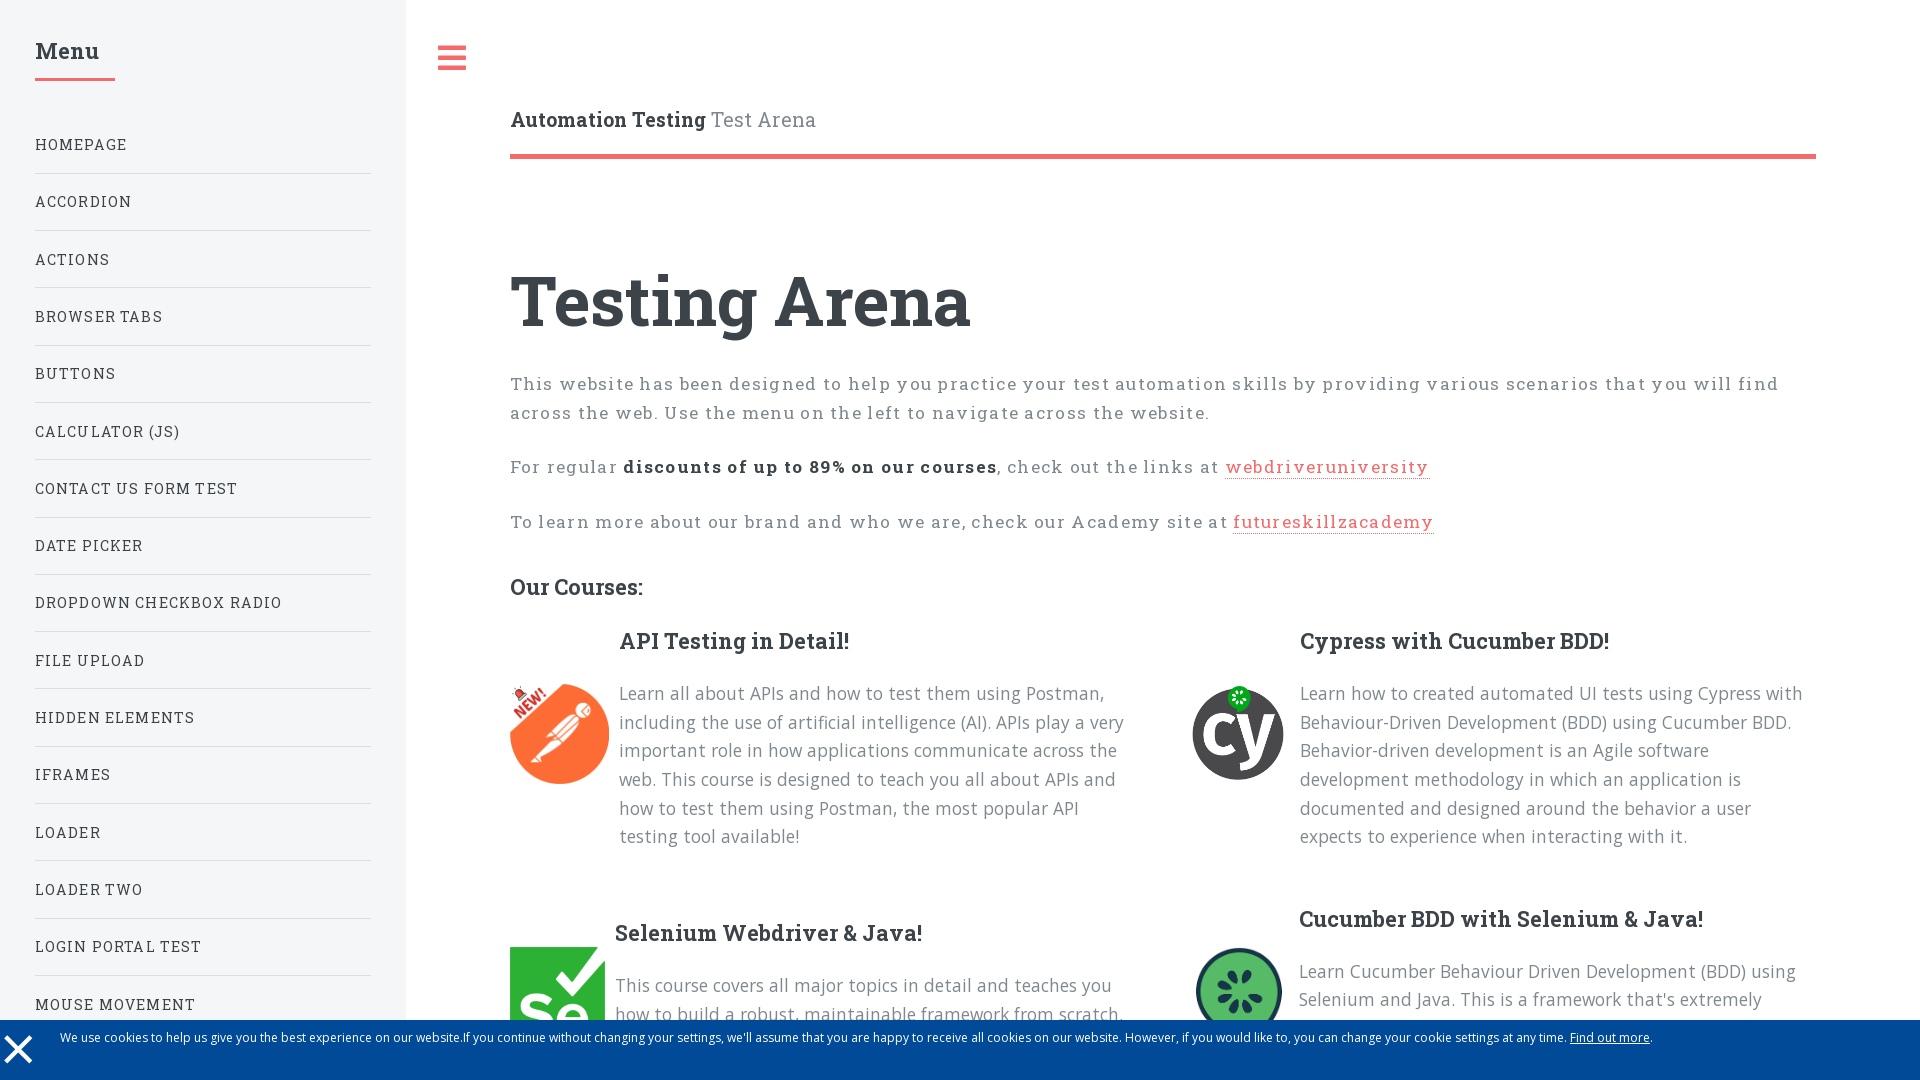

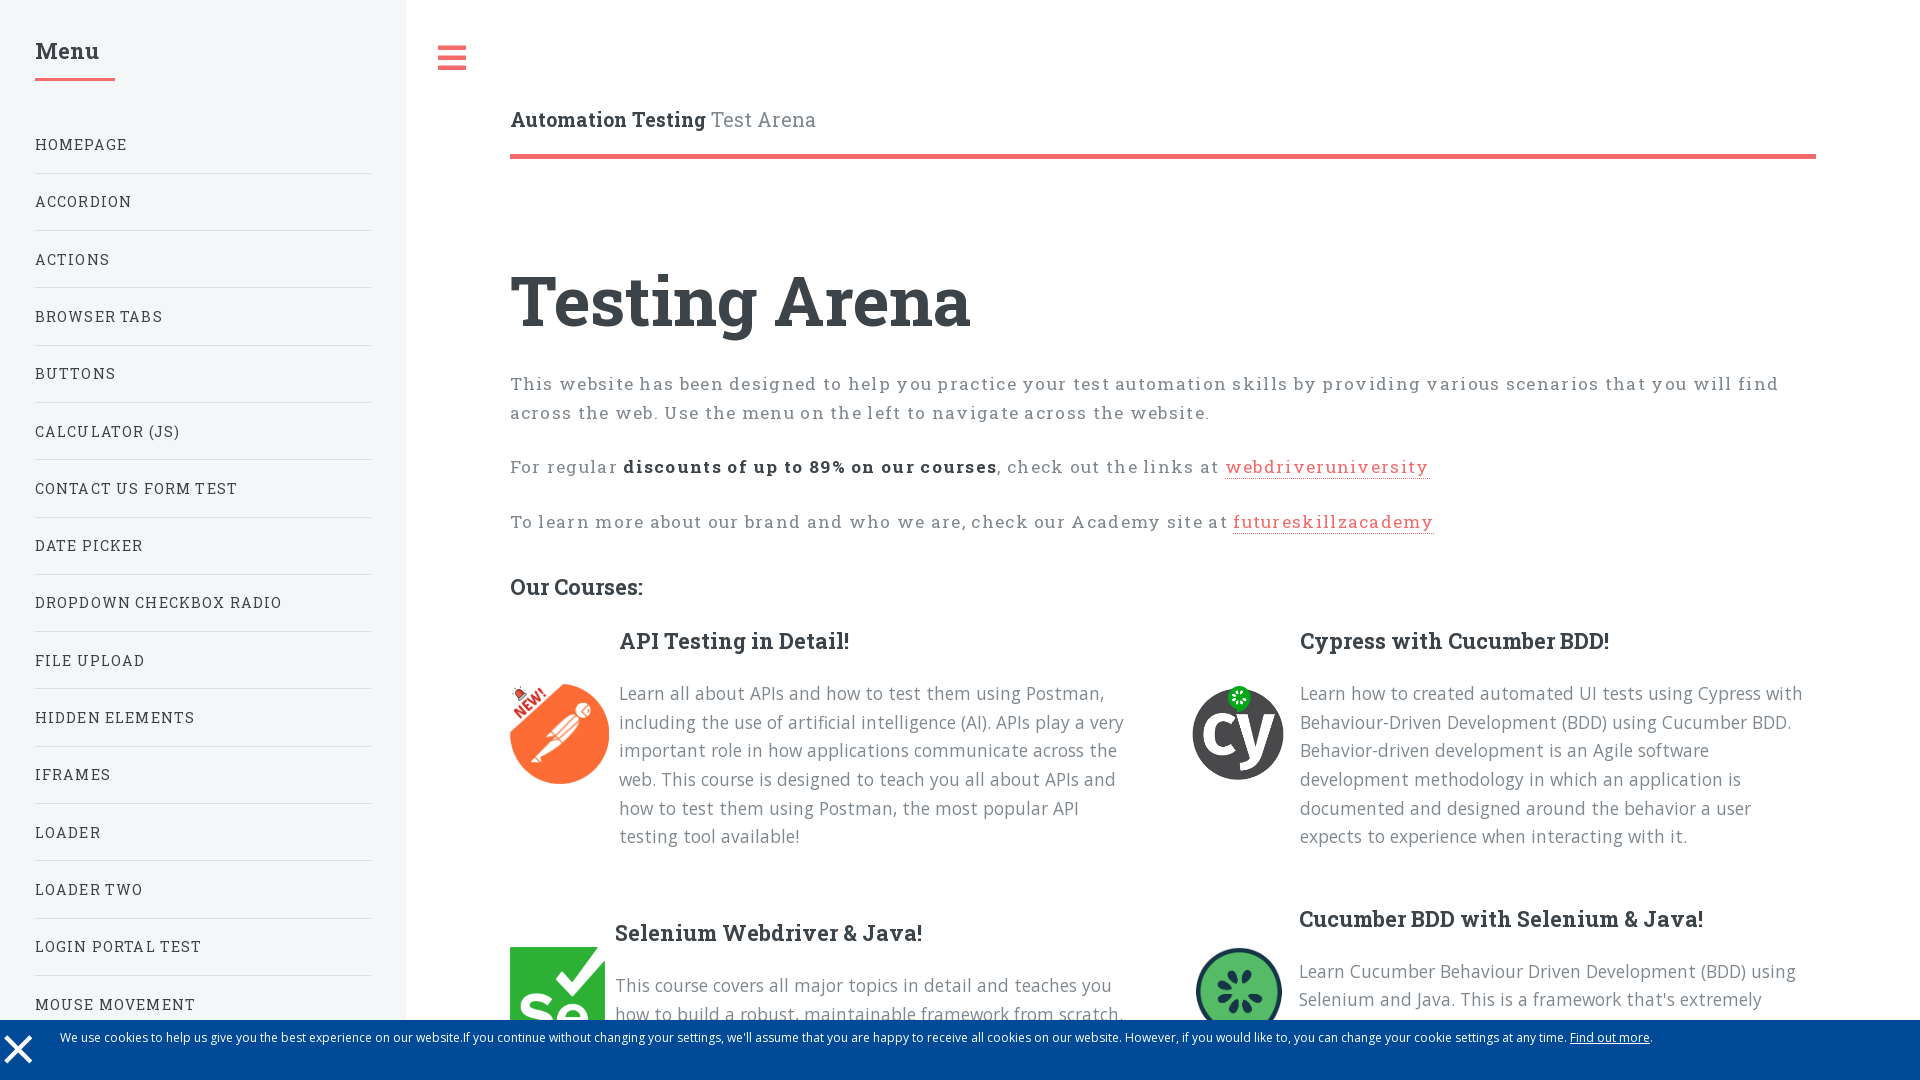